Tests JavaScript prompt alert handling by clicking a button to trigger a prompt, entering text into it, and accepting the alert

Starting URL: https://the-internet.herokuapp.com/javascript_alerts

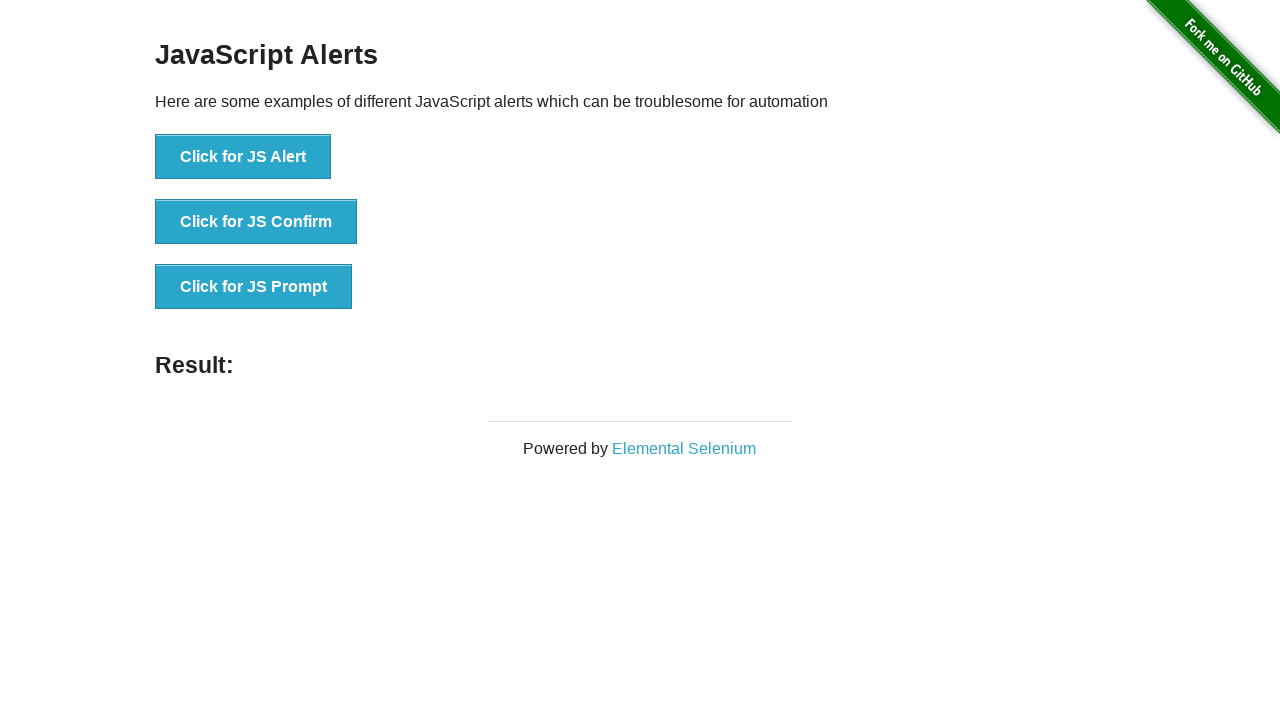

Clicked button to trigger JS Prompt at (254, 287) on xpath=//button[text()='Click for JS Prompt']
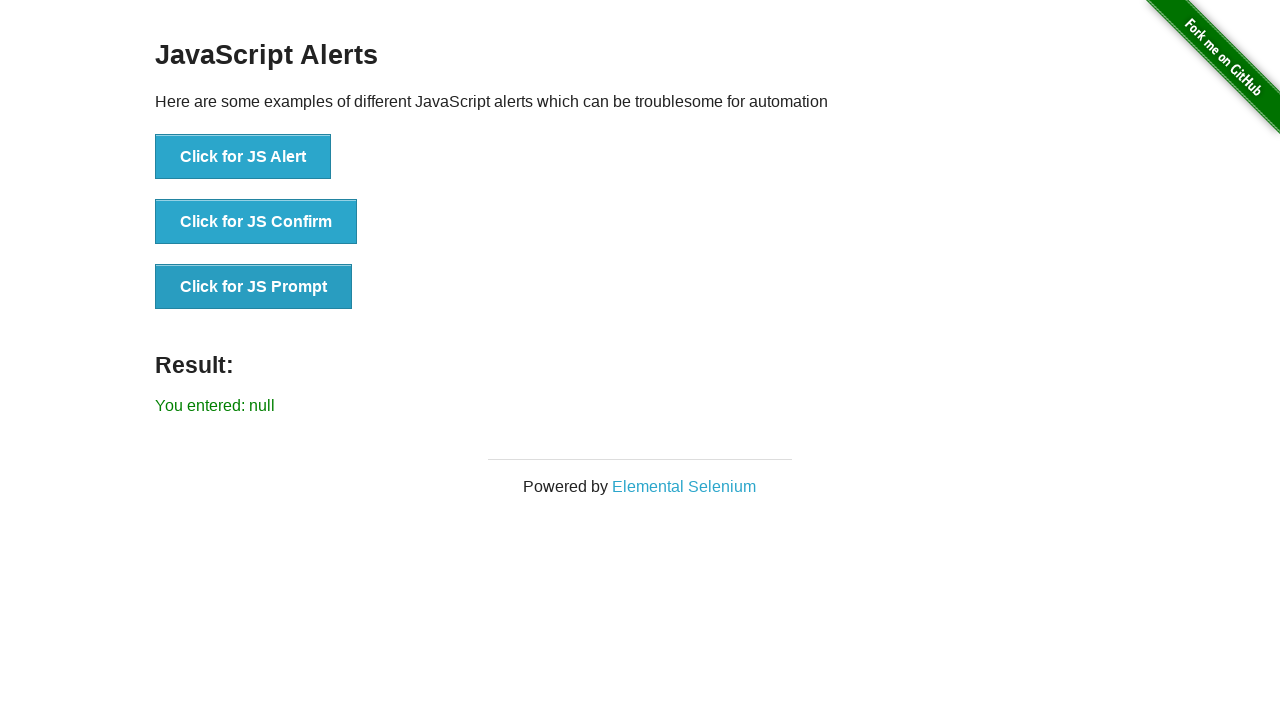

Set up dialog event listener
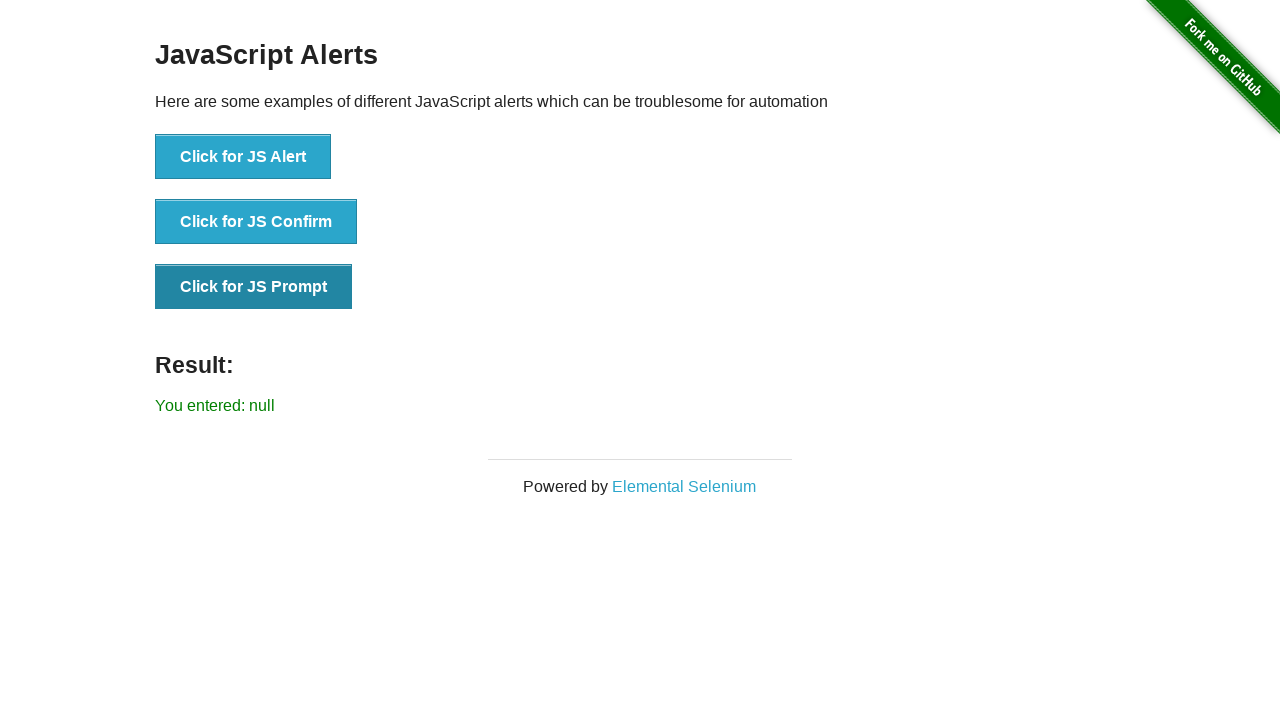

Removed dialog event listener
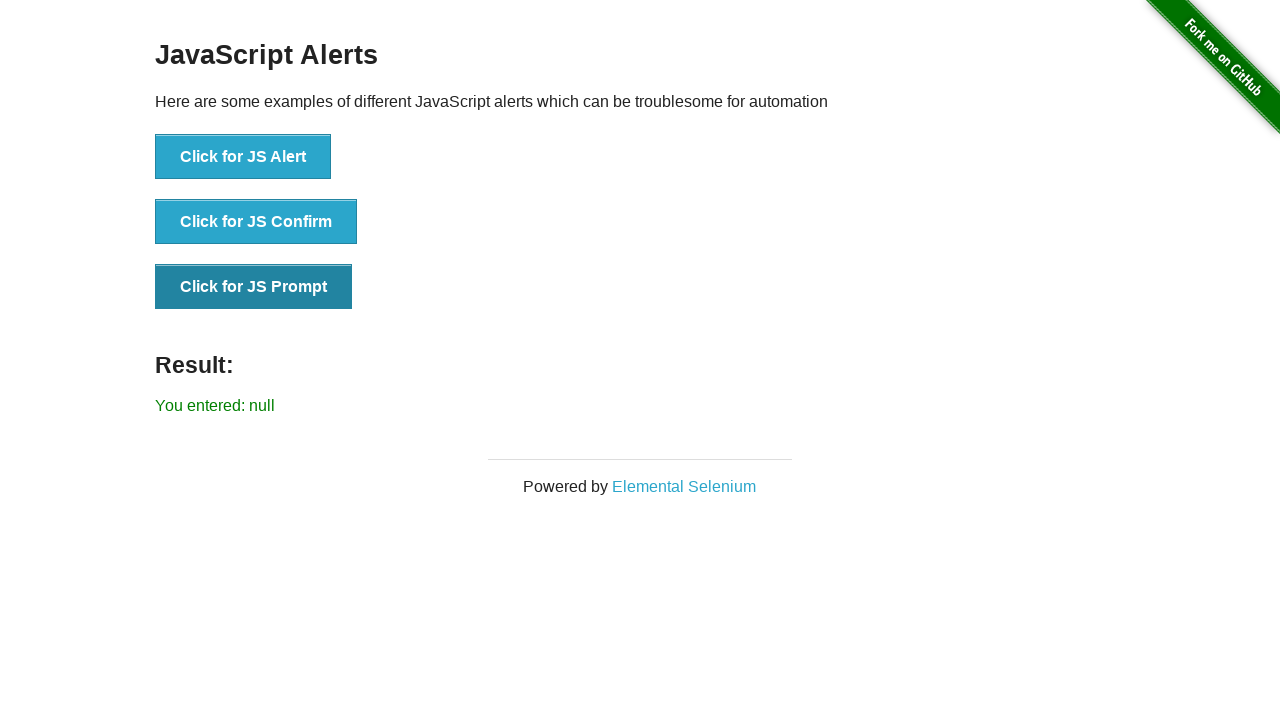

Set up one-time dialog handler to accept prompt with 'Test Automation'
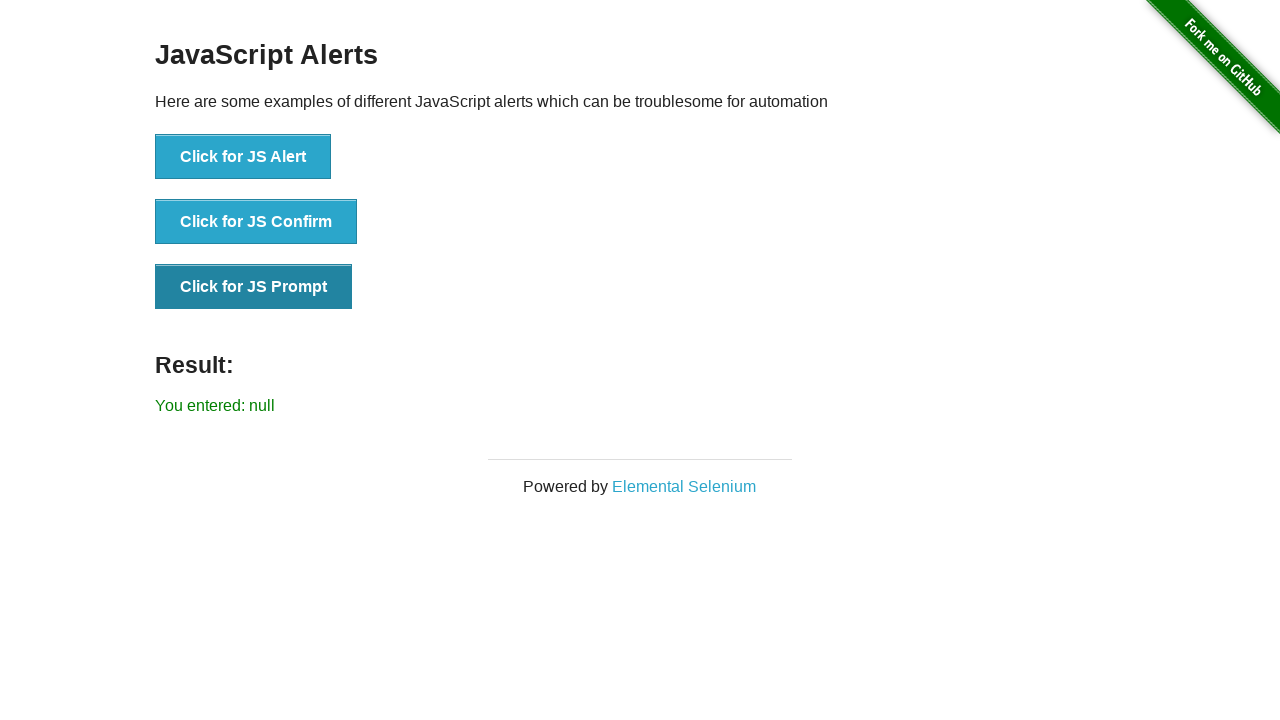

Clicked button to trigger JS Prompt and accepted dialog with text input at (254, 287) on xpath=//button[text()='Click for JS Prompt']
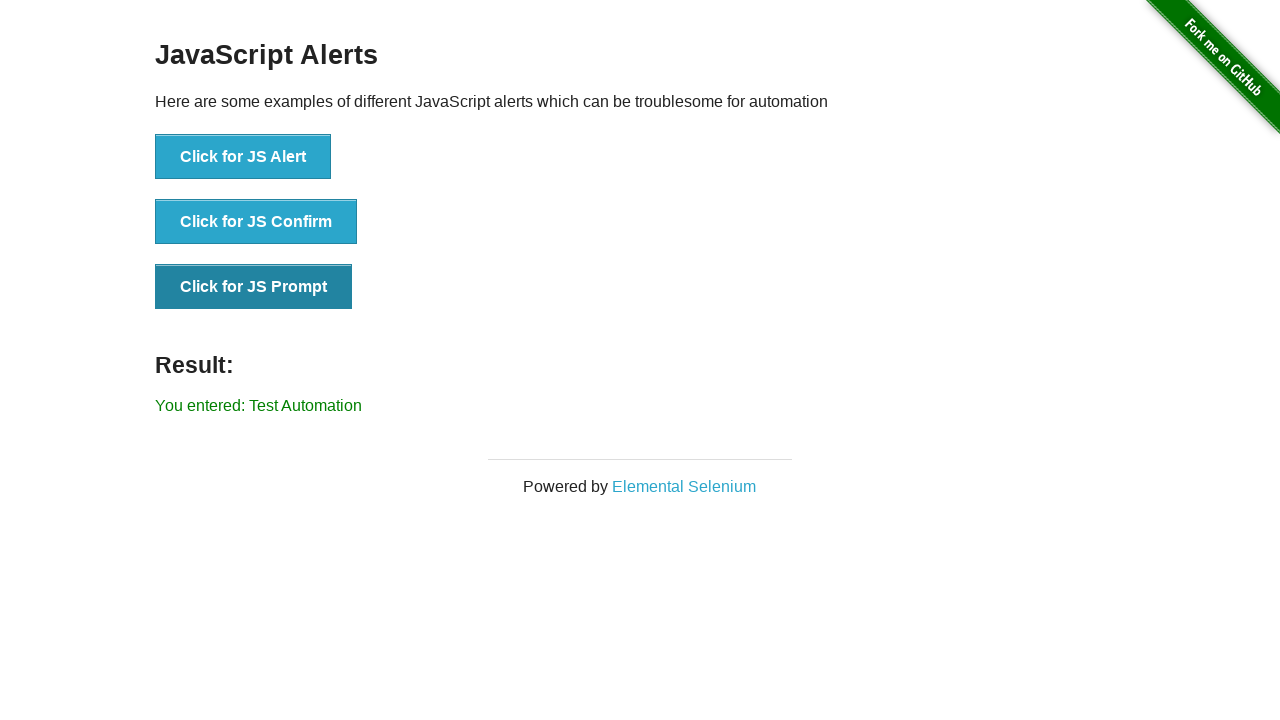

Result element appeared after prompt was accepted
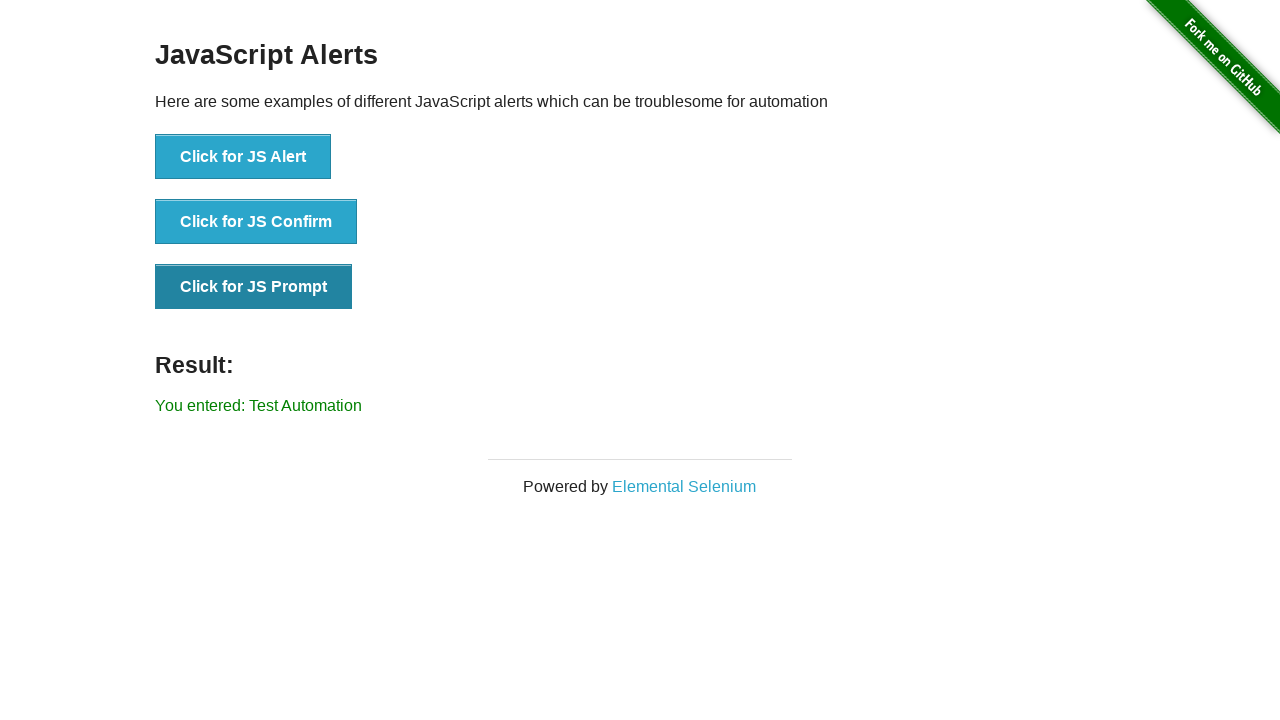

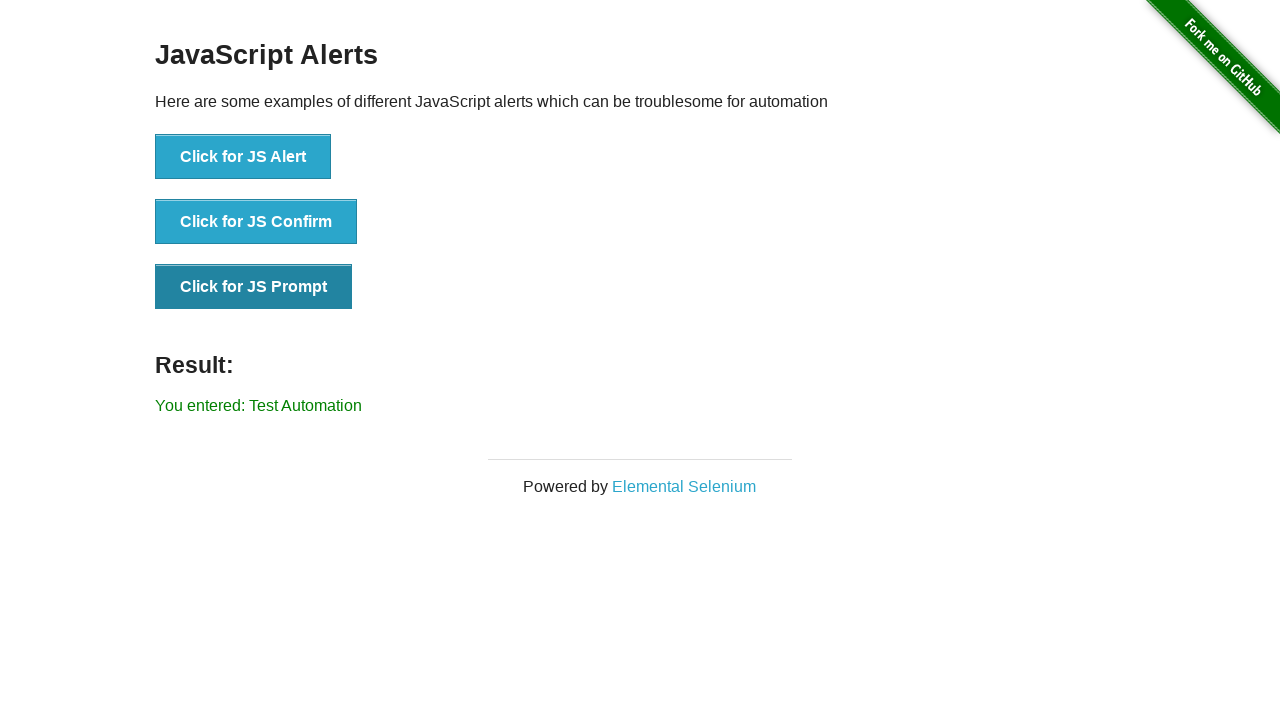